Tests the hotel booking site by filling in a location search field and entering an email in the newsletter subscription input at the bottom of the page.

Starting URL: https://hotel-testlab.coderslab.pl/en/

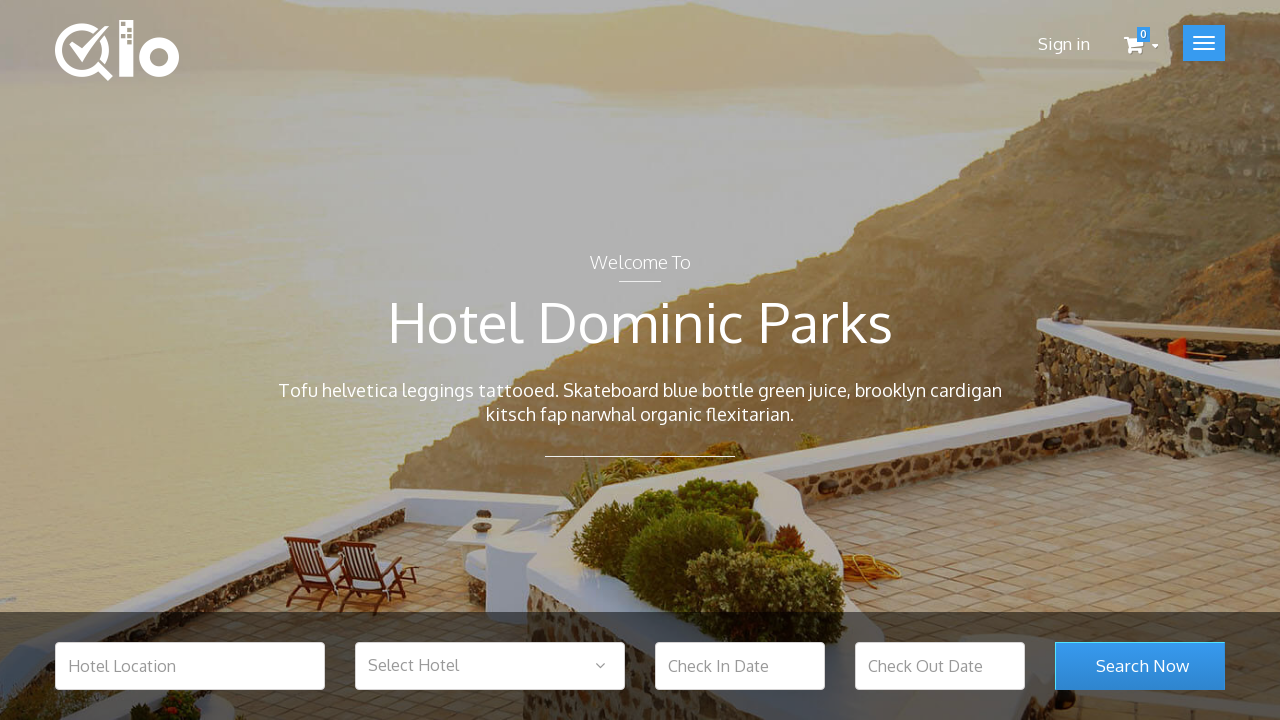

Filled hotel location search field with 'warsaw' on #hotel_location
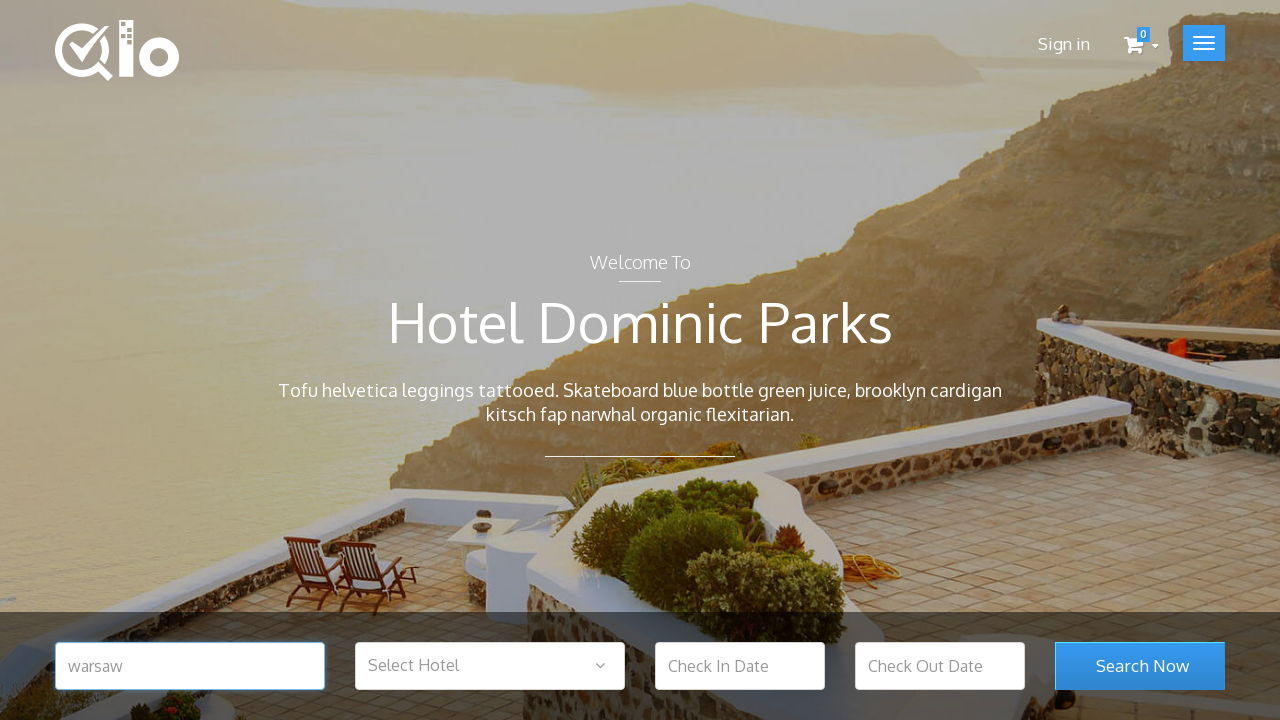

Search button '#search_room_submit' is present
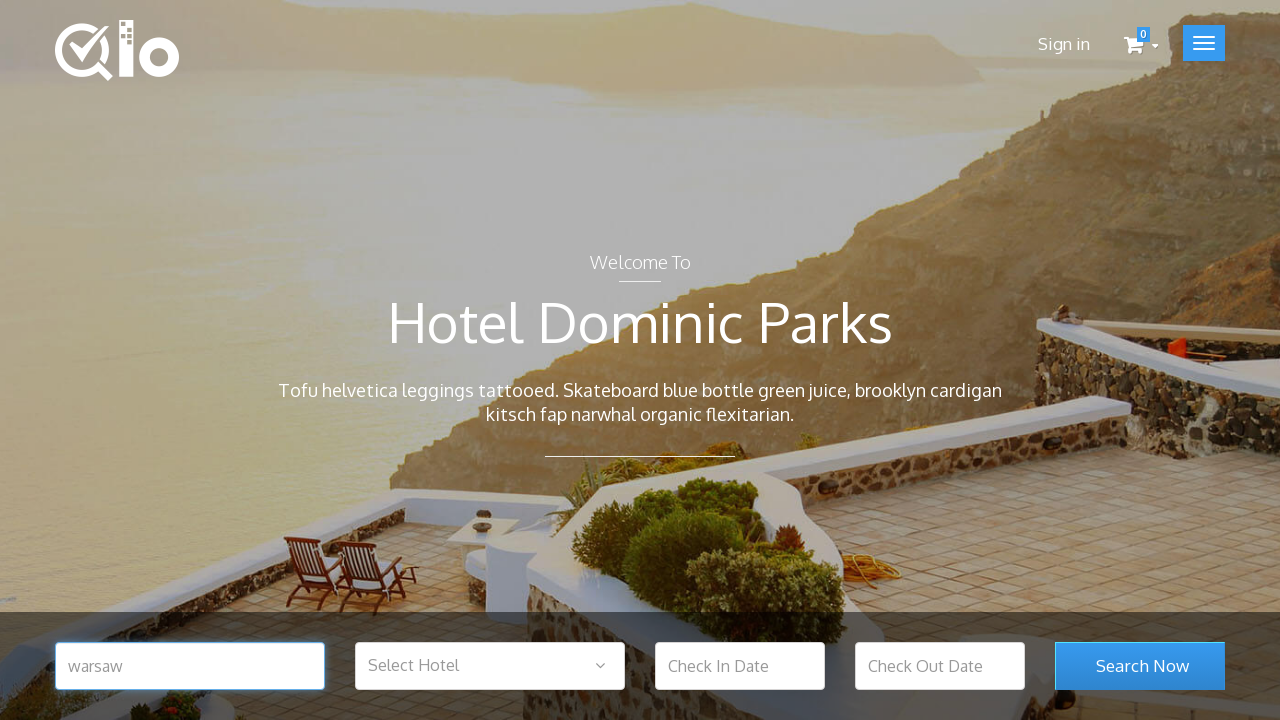

Filled newsletter subscription input with 'traveler2024@example.com' on #newsletter-input
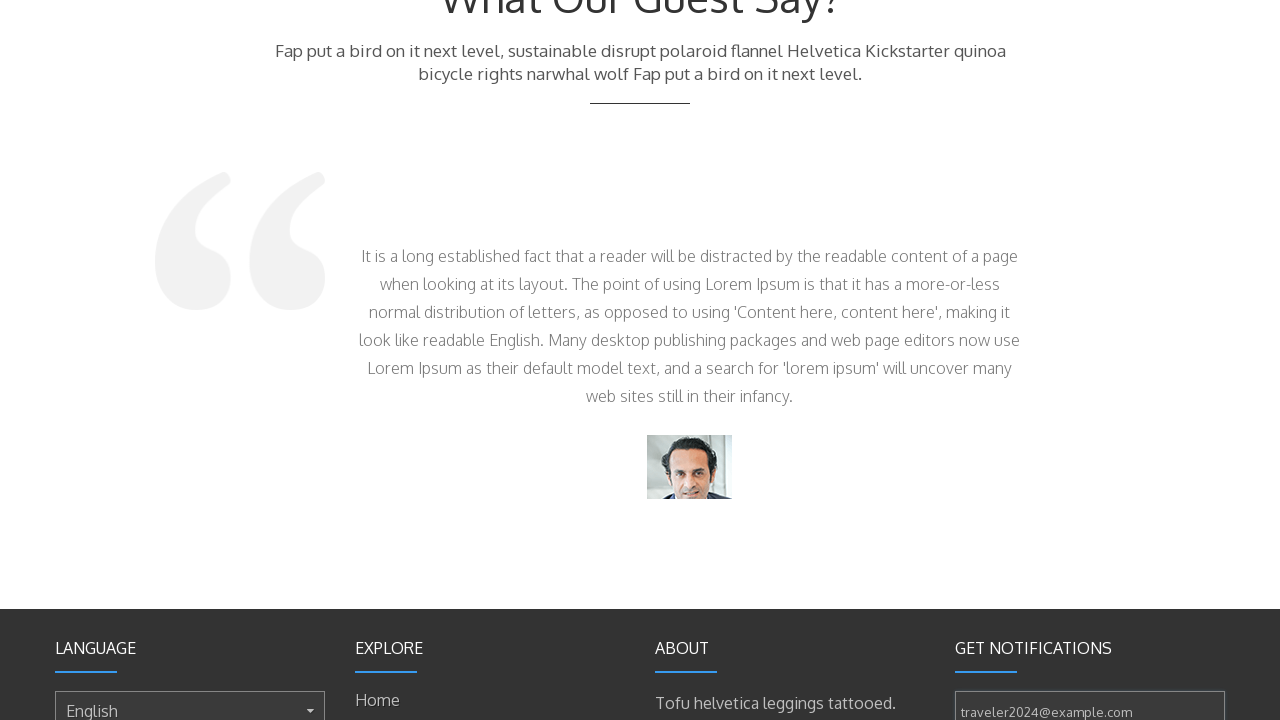

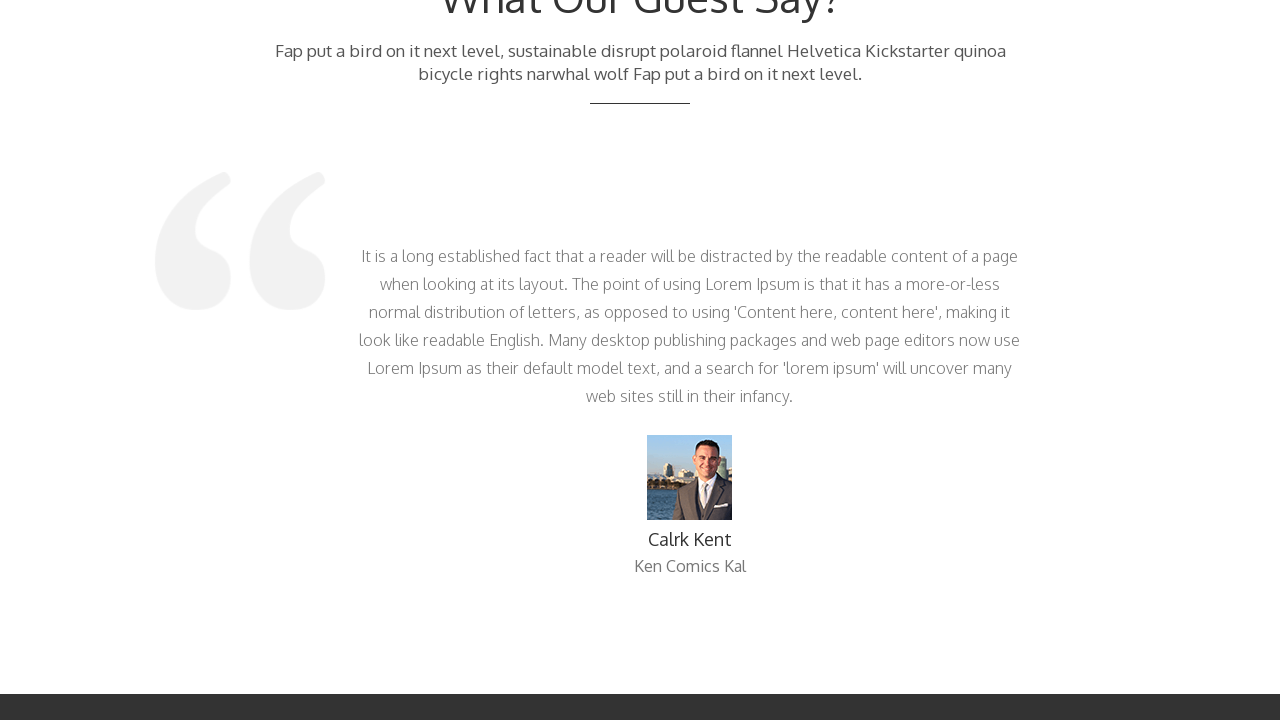